Tests the contact form functionality by navigating to the Contact Us page, filling in name, email, and message fields, then submitting the form.

Starting URL: https://shopdemo-alex-hot.koyeb.app/

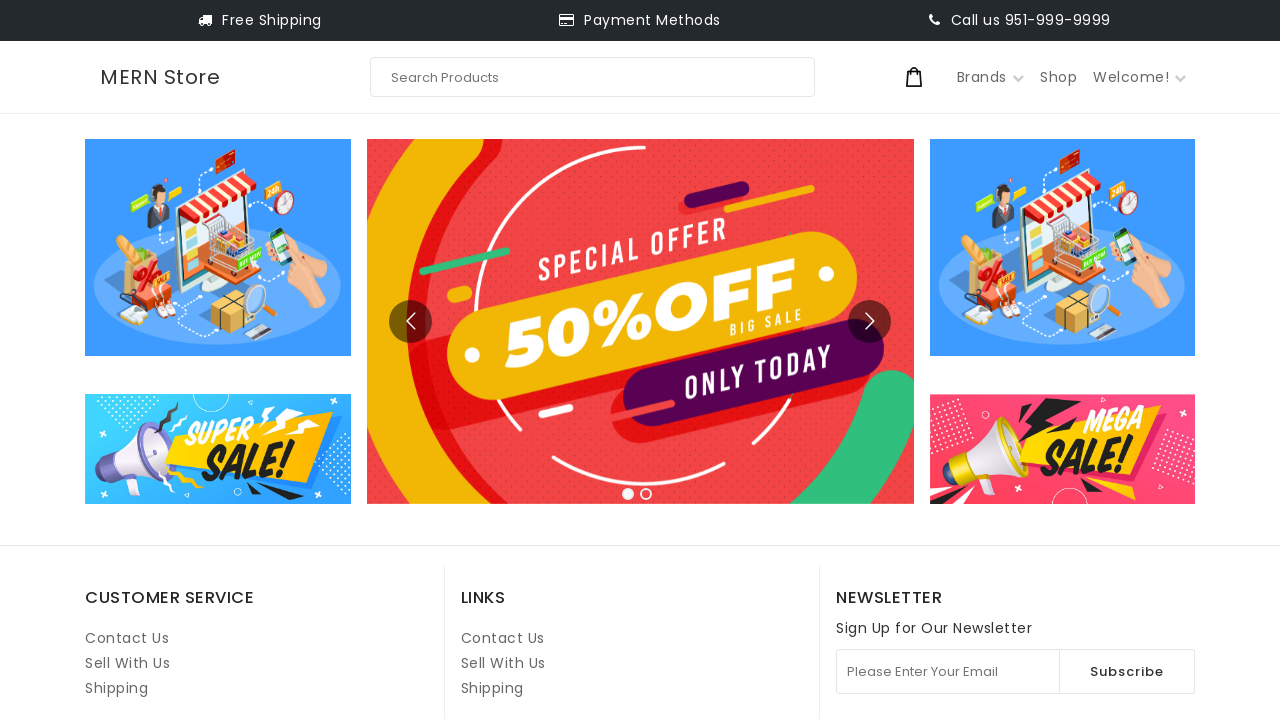

Clicked on Contact Us link at (503, 638) on internal:role=link[name="Contact Us"i] >> nth=1
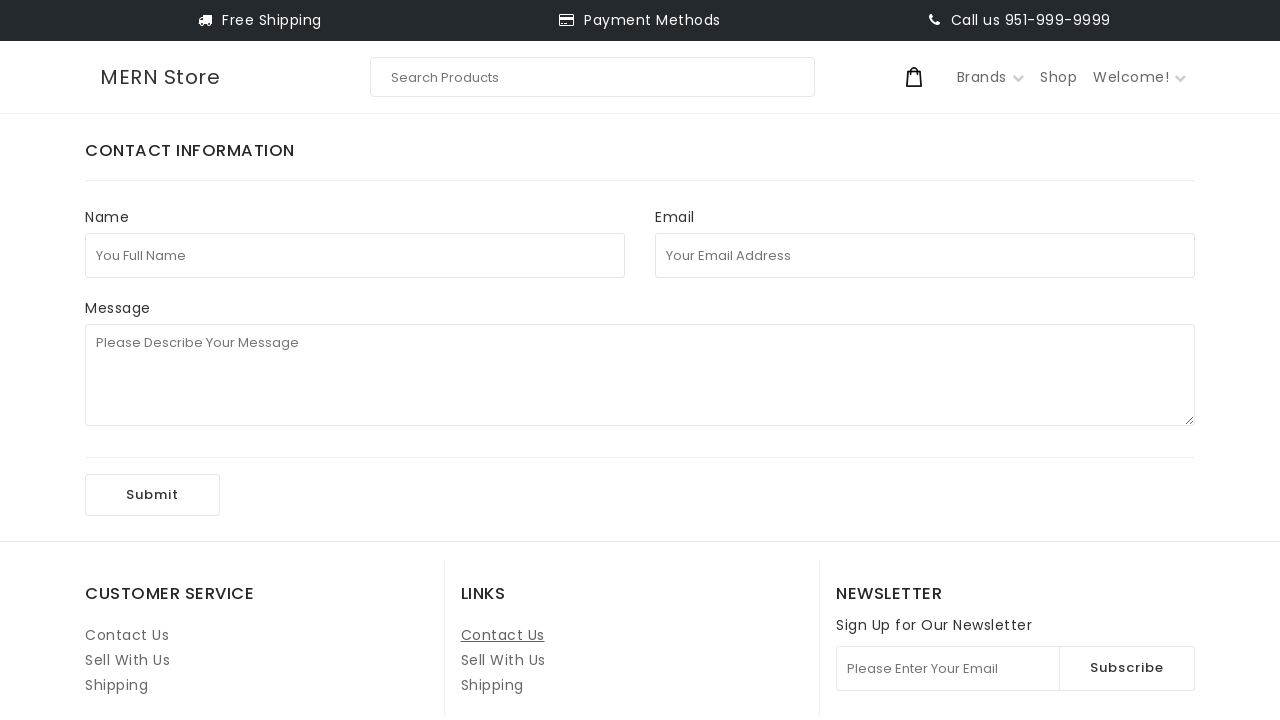

Clicked on Full Name field at (355, 255) on internal:attr=[placeholder="You Full Name"i]
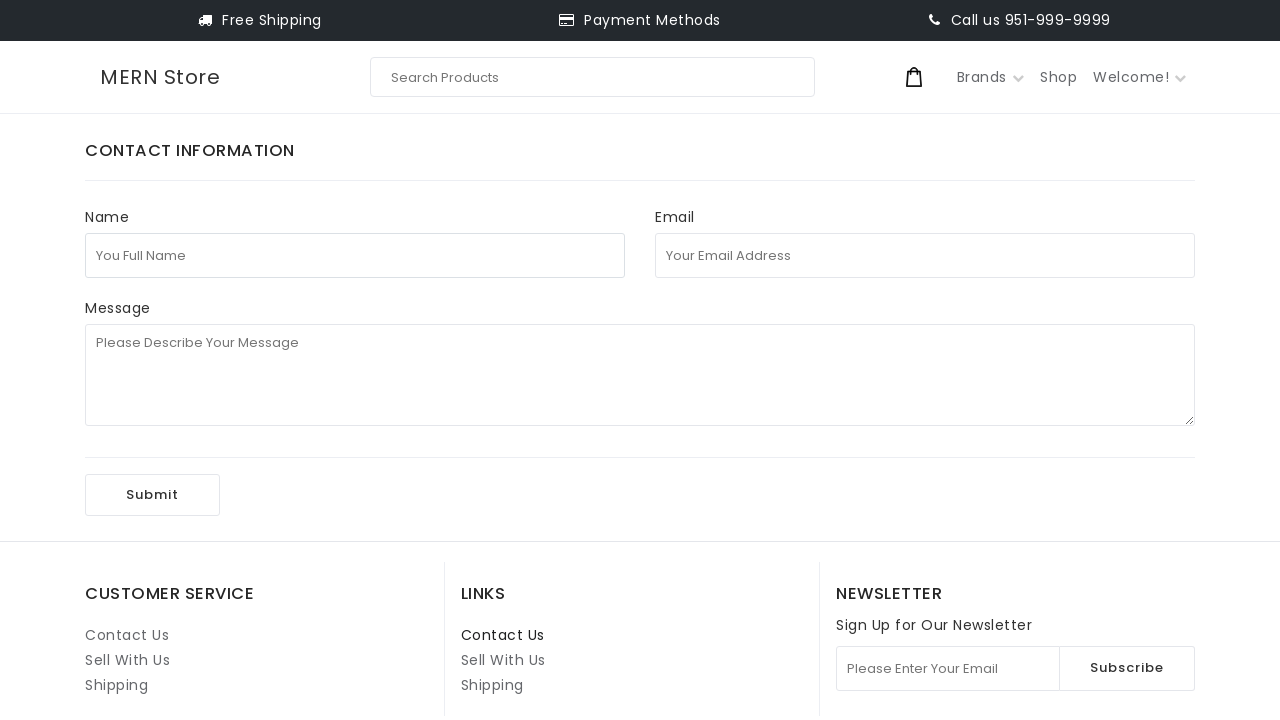

Filled Full Name field with 'test123' on internal:attr=[placeholder="You Full Name"i]
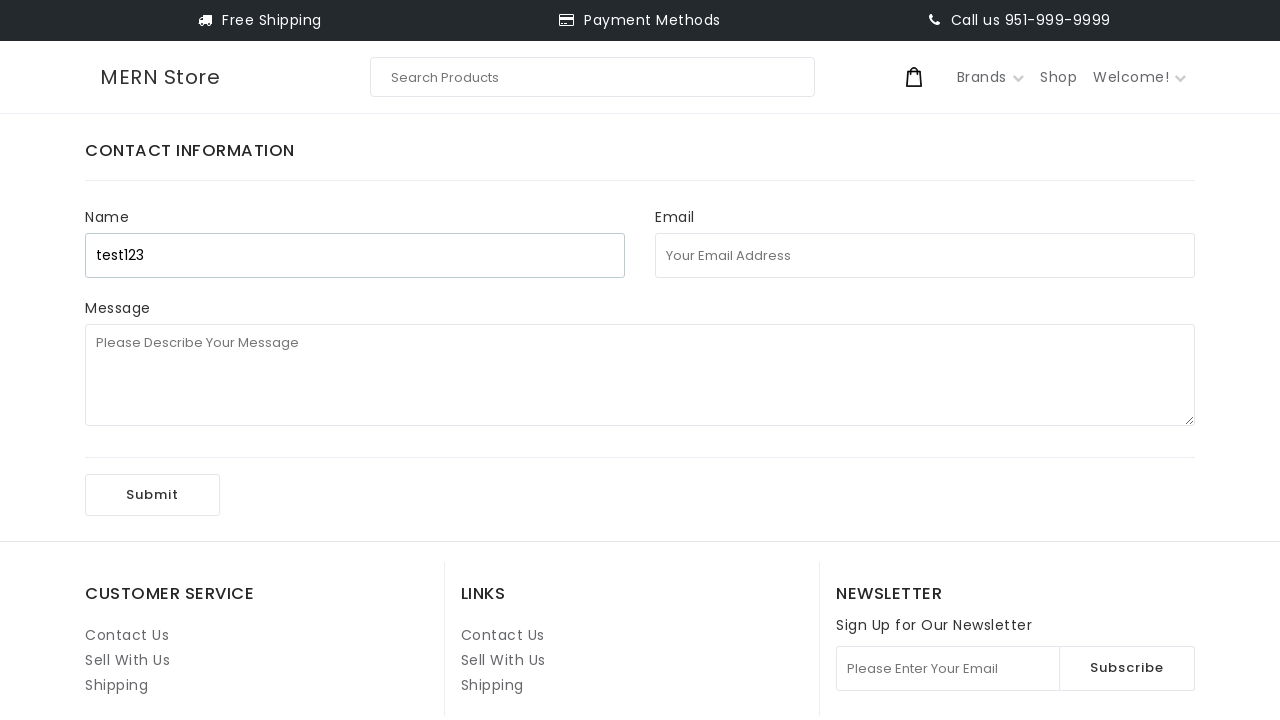

Clicked on Email Address field at (925, 255) on internal:attr=[placeholder="Your Email Address"i]
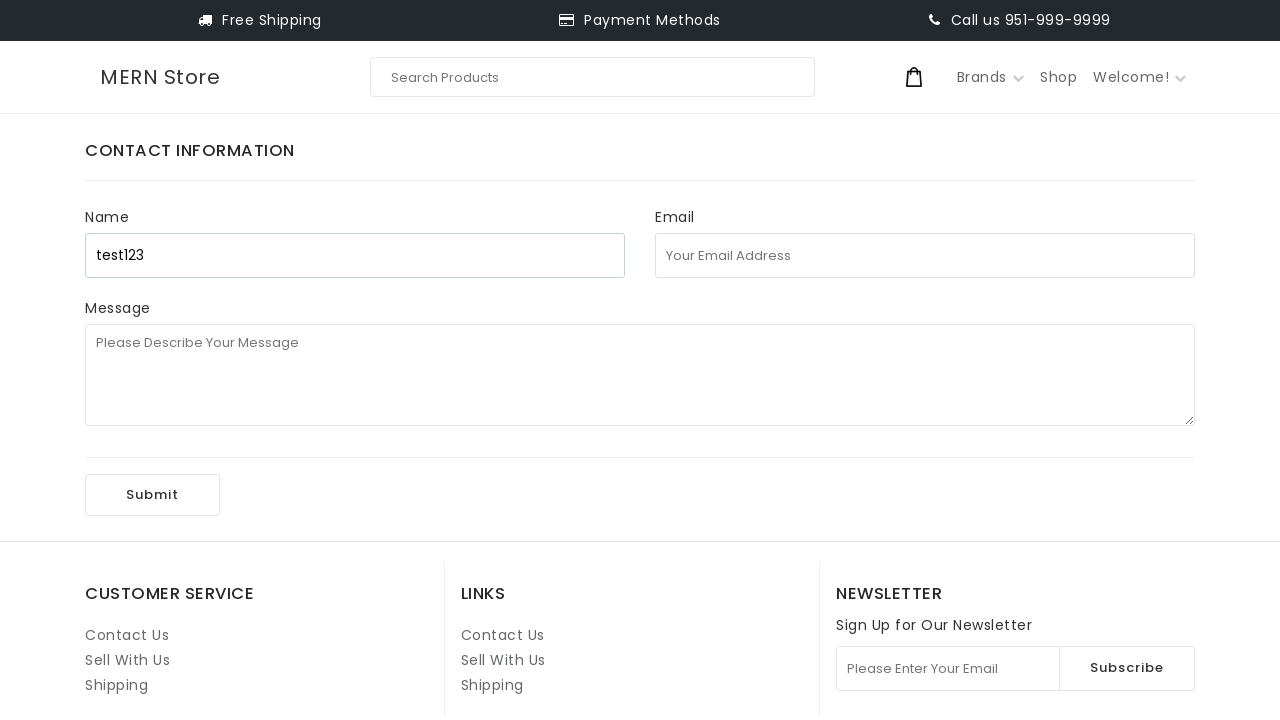

Filled Email Address field with 'contact_test_847@example.com' on internal:attr=[placeholder="Your Email Address"i]
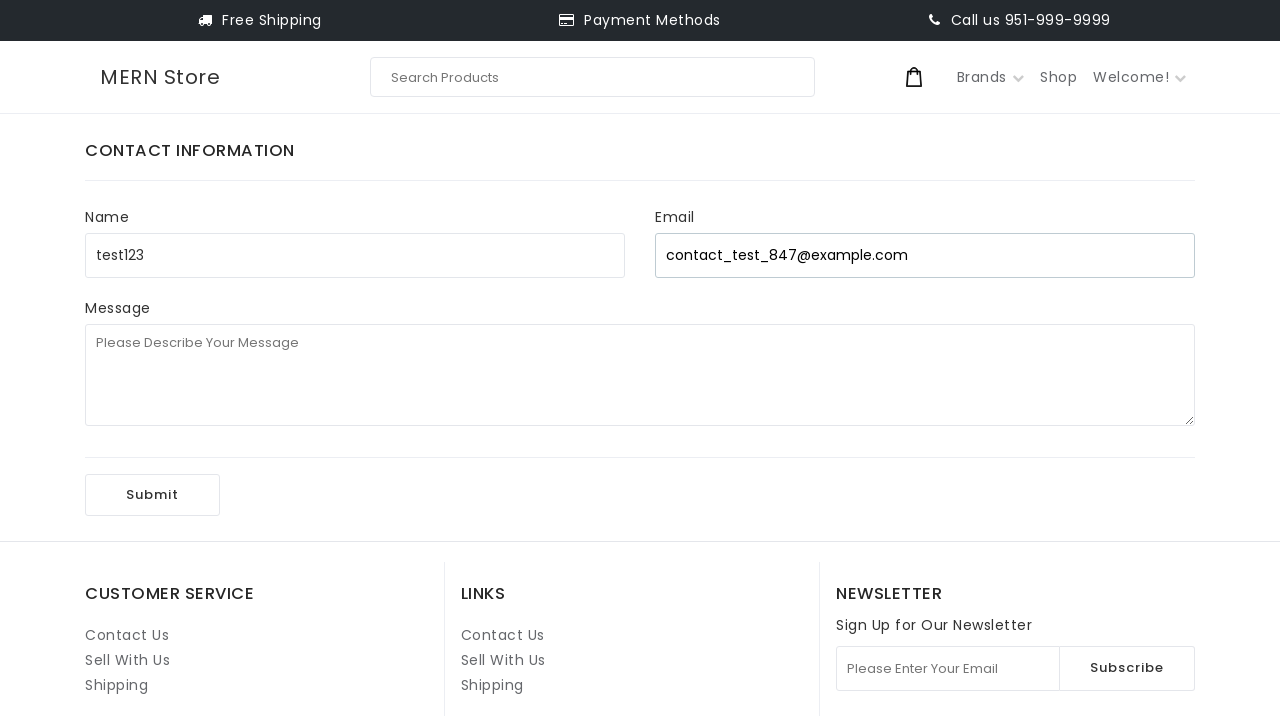

Clicked on Message field at (640, 375) on internal:attr=[placeholder="Please Describe Your Message"i]
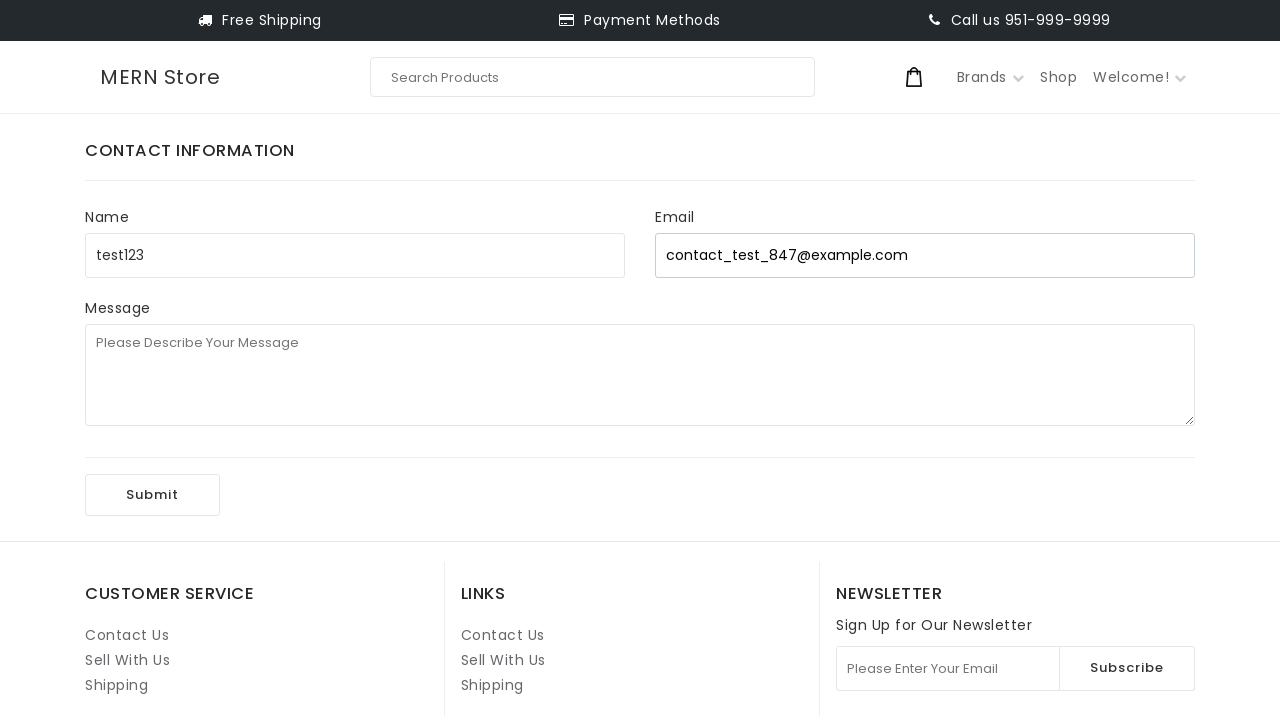

Filled Message field with '1st playwright test' on internal:attr=[placeholder="Please Describe Your Message"i]
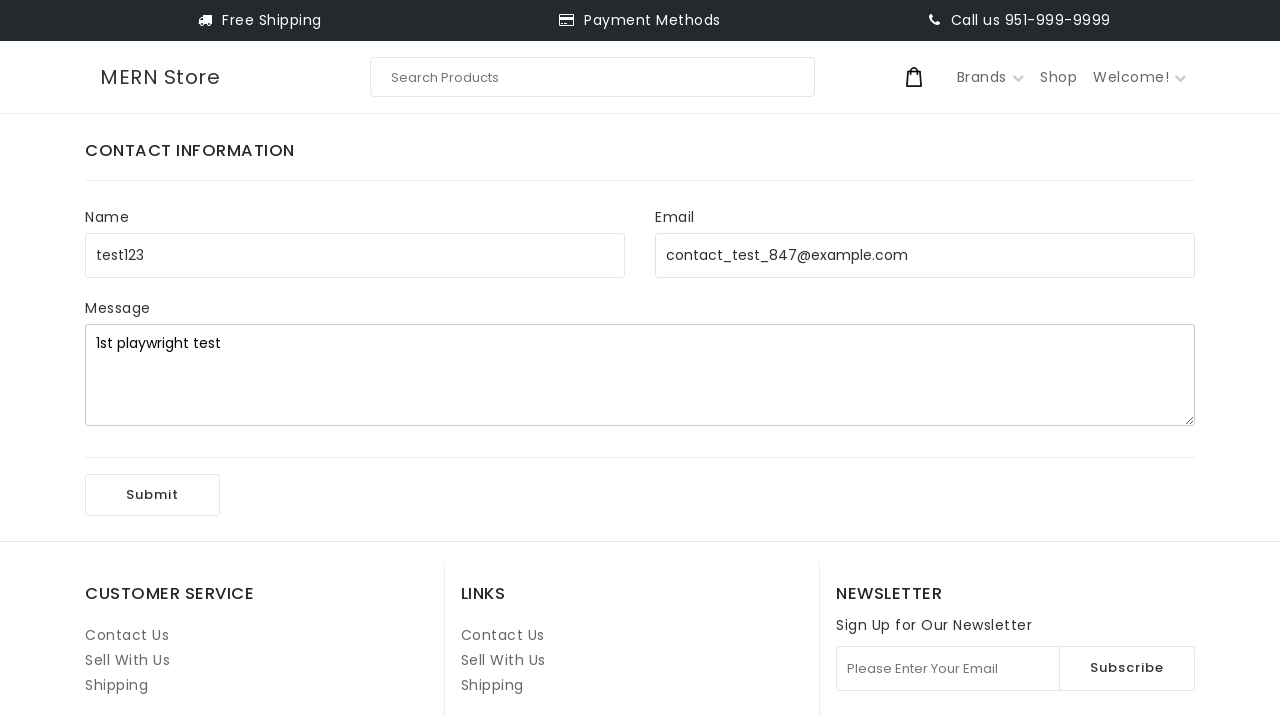

Clicked Submit button to send contact form at (152, 495) on internal:role=button[name="Submit"i]
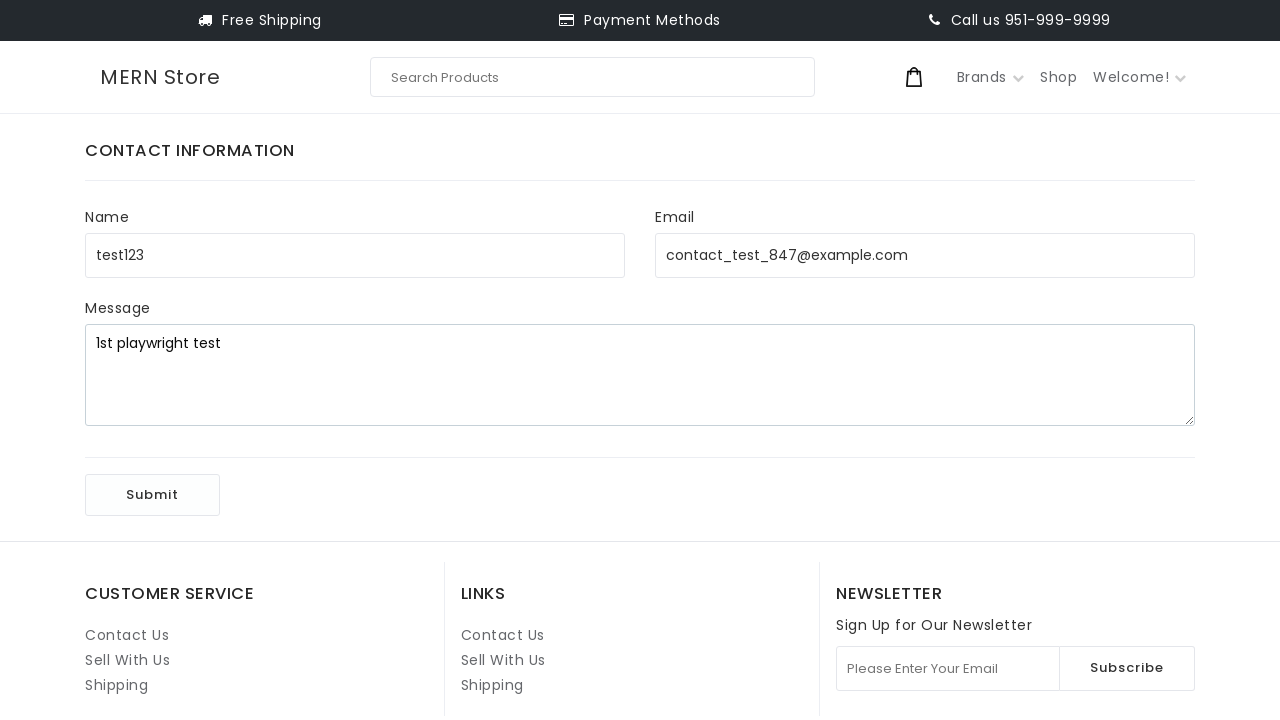

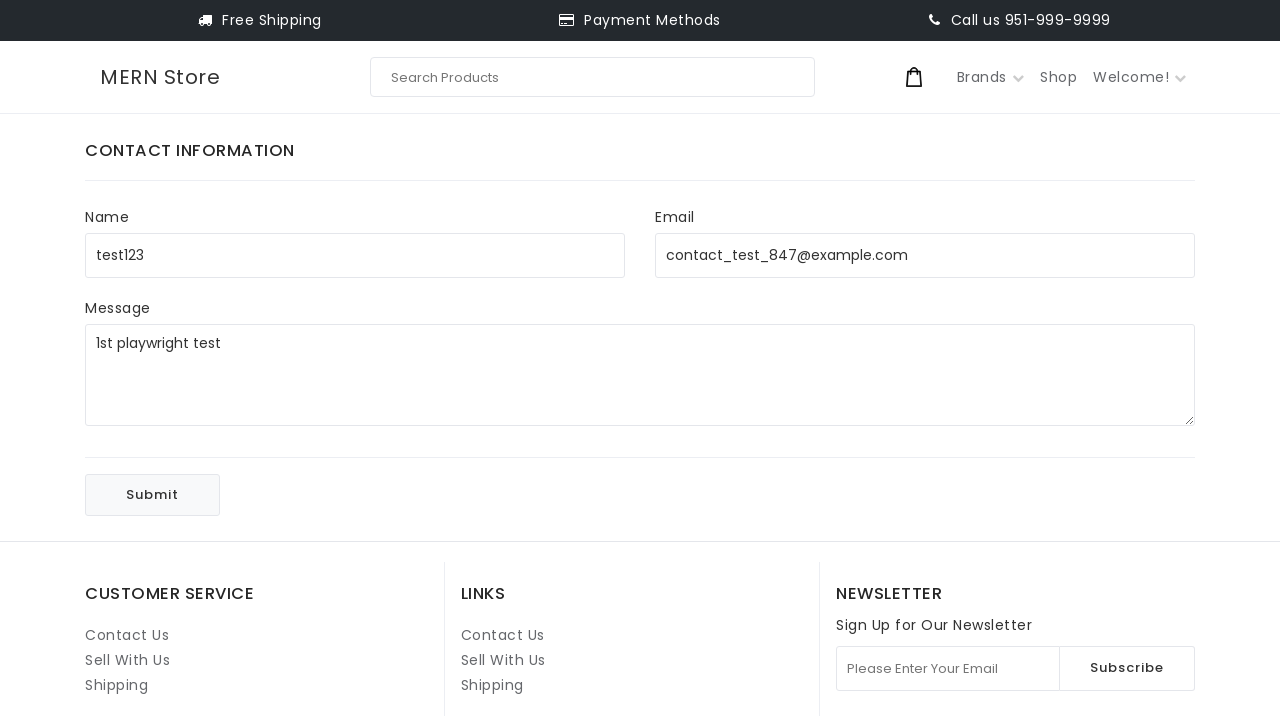